Tests JavaScript prompt alert handling by clicking a button to trigger a prompt alert, entering text into it, accepting it, and verifying the result message on the page.

Starting URL: https://the-internet.herokuapp.com/javascript_alerts

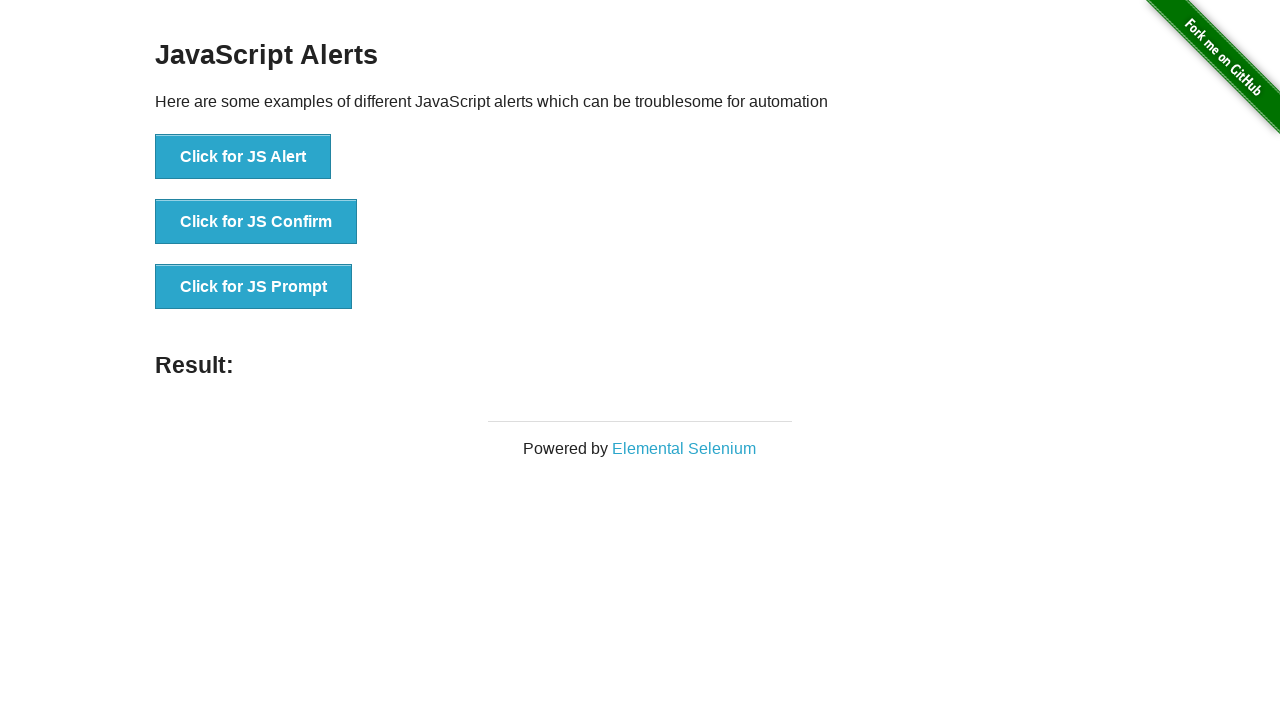

Clicked 'Click for JS Prompt' button to trigger prompt alert at (254, 287) on xpath=//button[normalize-space()='Click for JS Prompt']
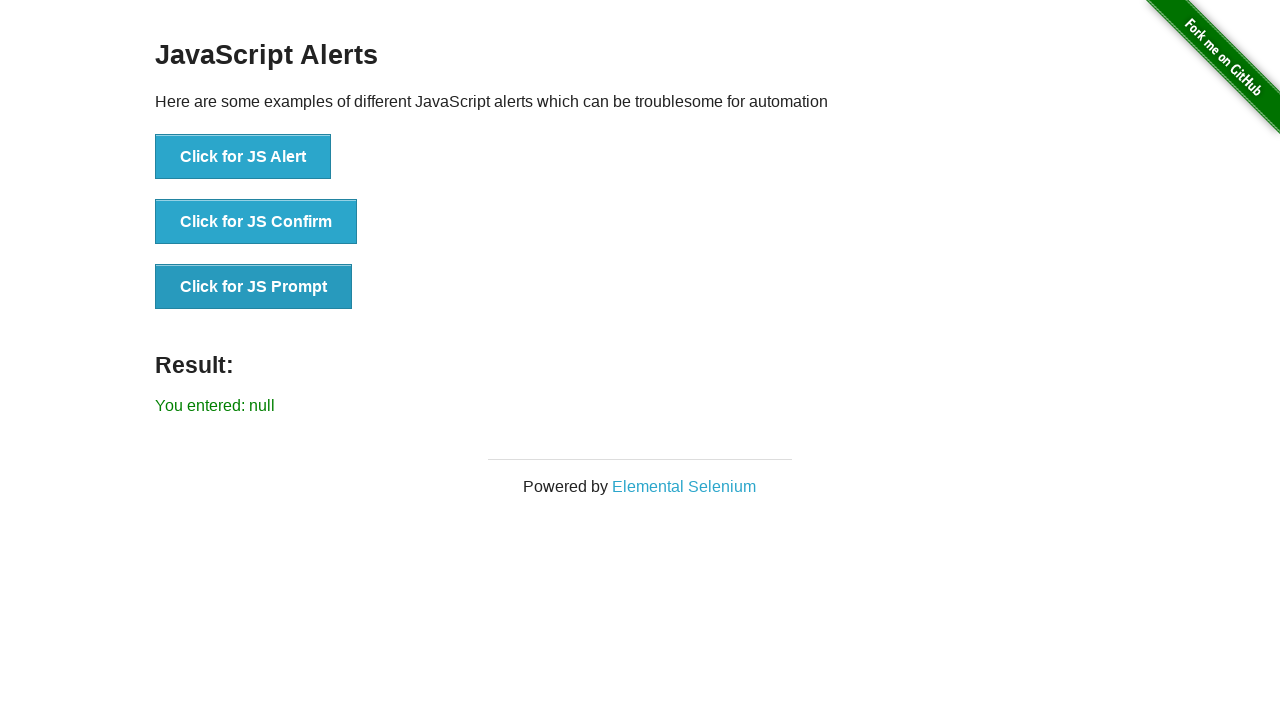

Set up dialog handler to accept prompt with text 'John'
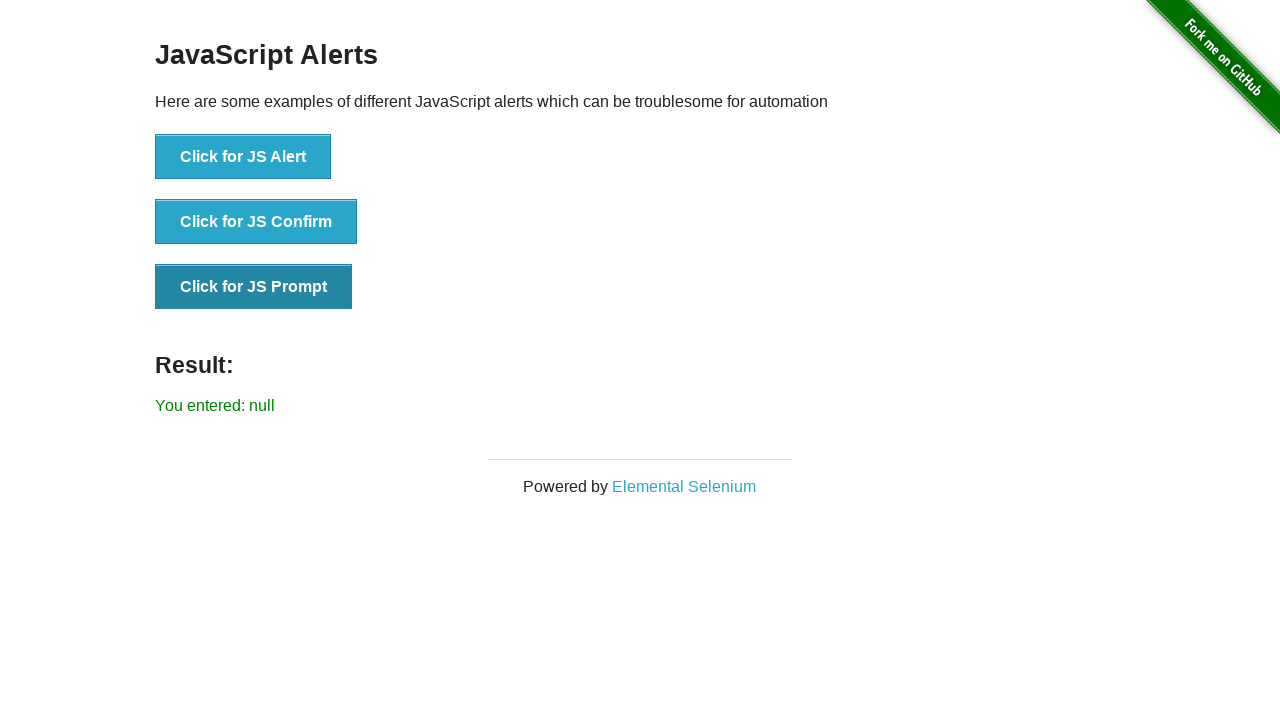

Clicked 'Click for JS Prompt' button again to trigger prompt with handler active at (254, 287) on xpath=//button[normalize-space()='Click for JS Prompt']
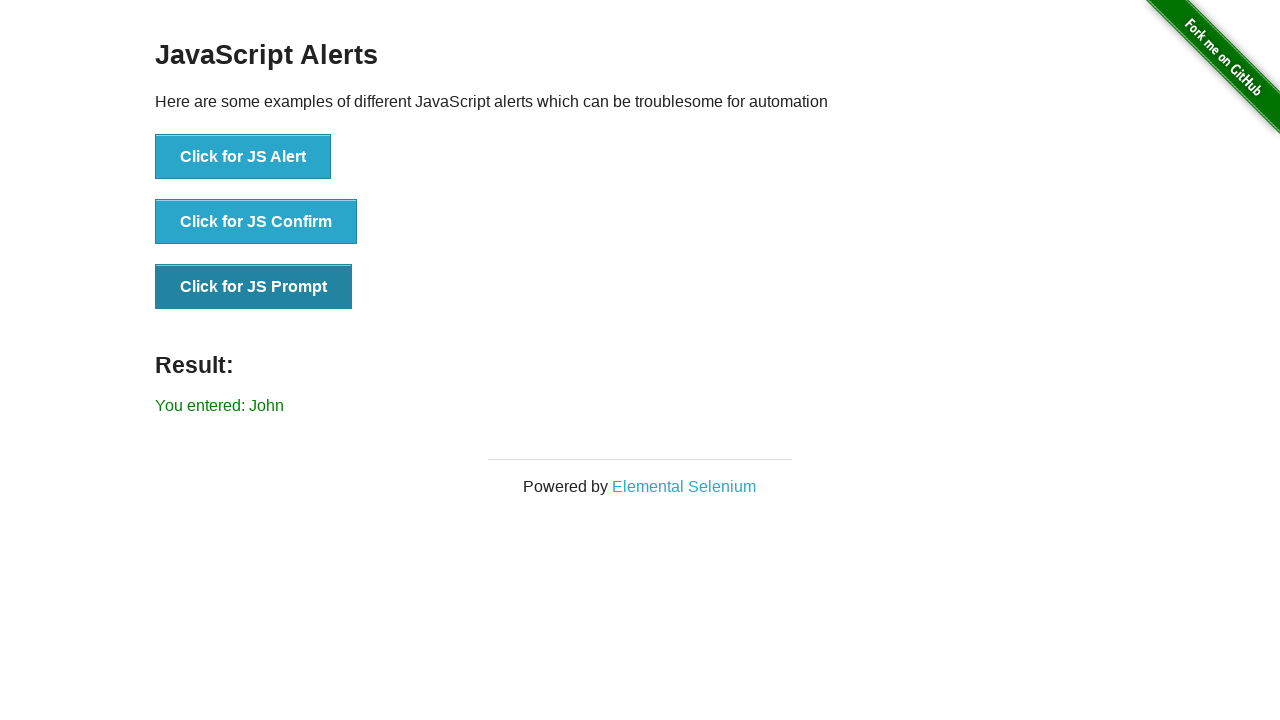

Result element loaded on page
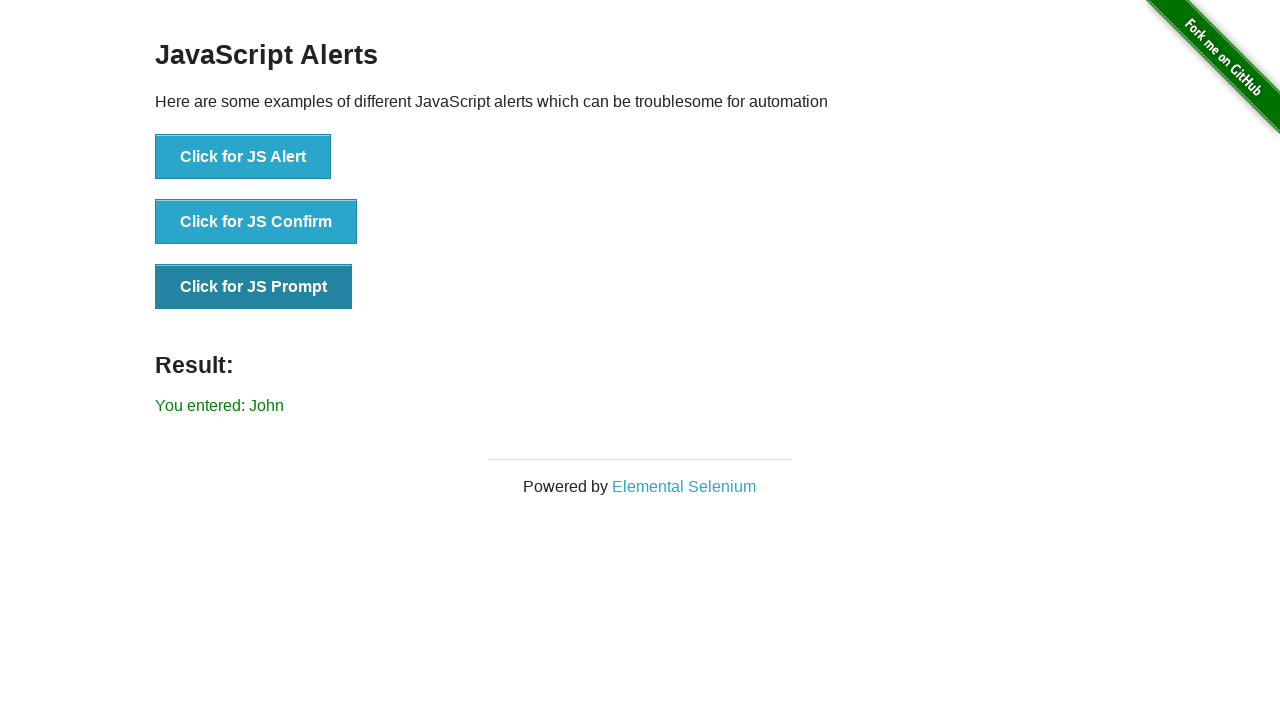

Retrieved result text from page
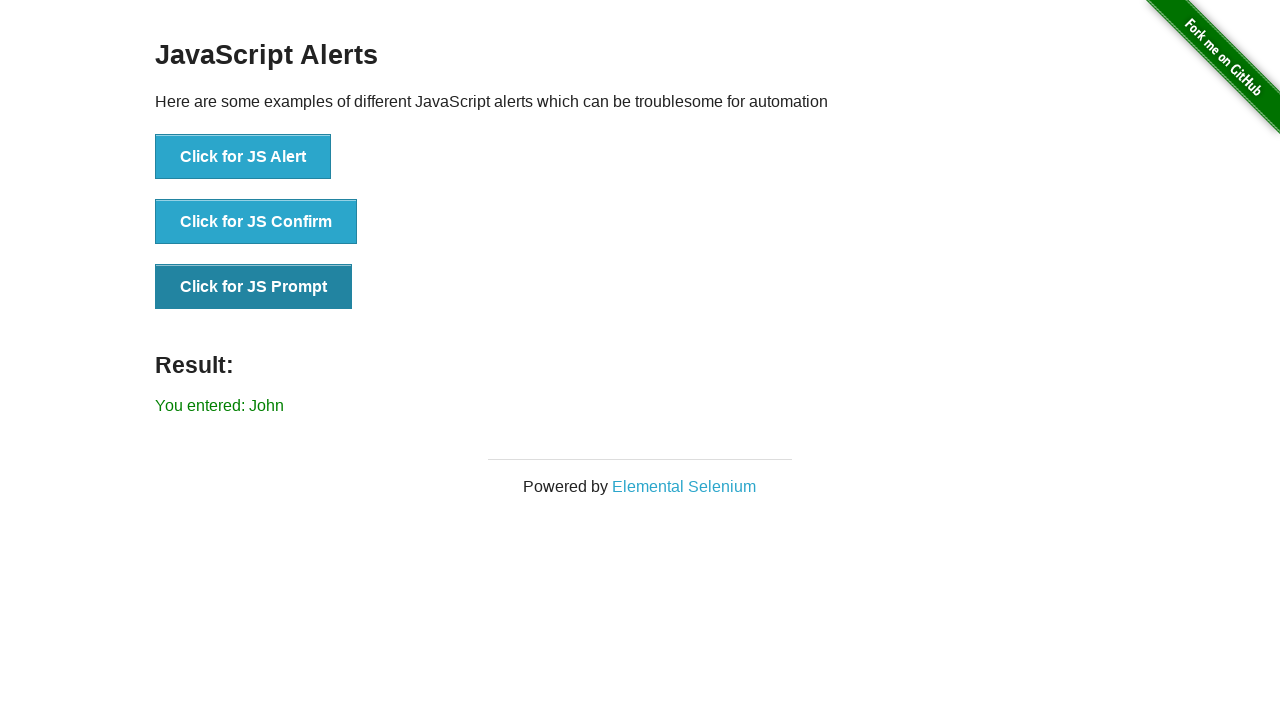

Test passed - 'John' found in result text
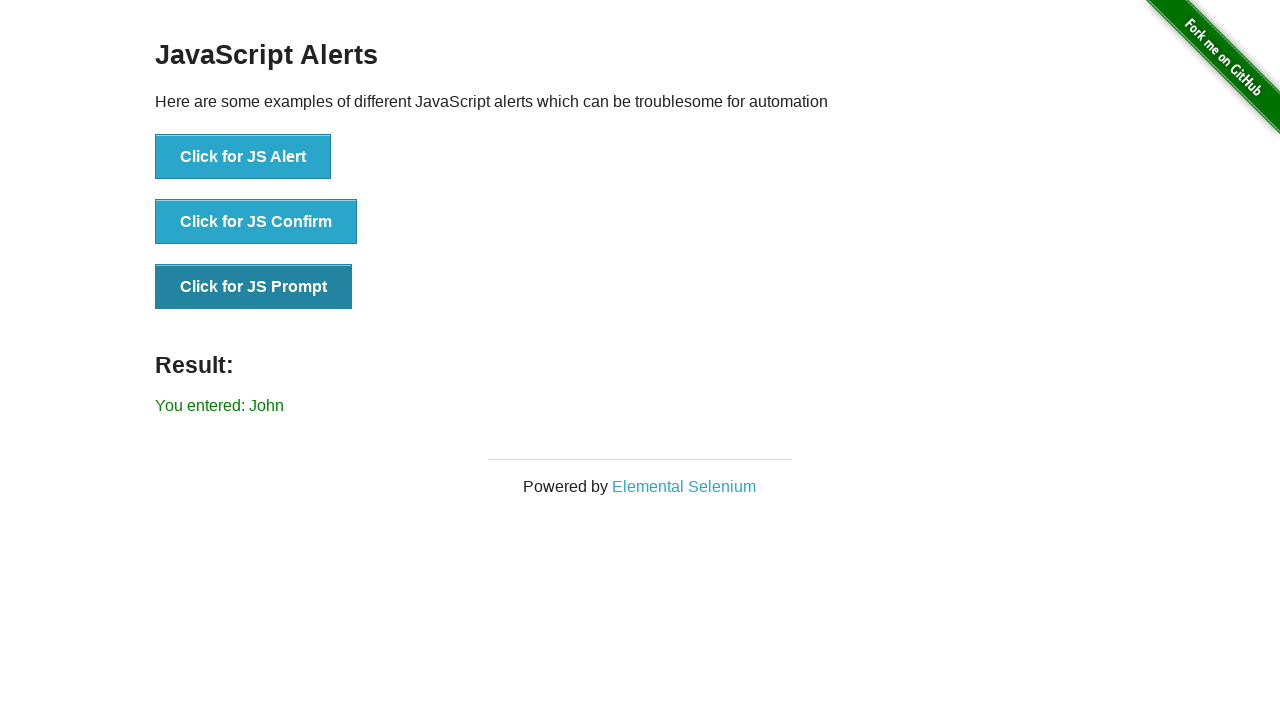

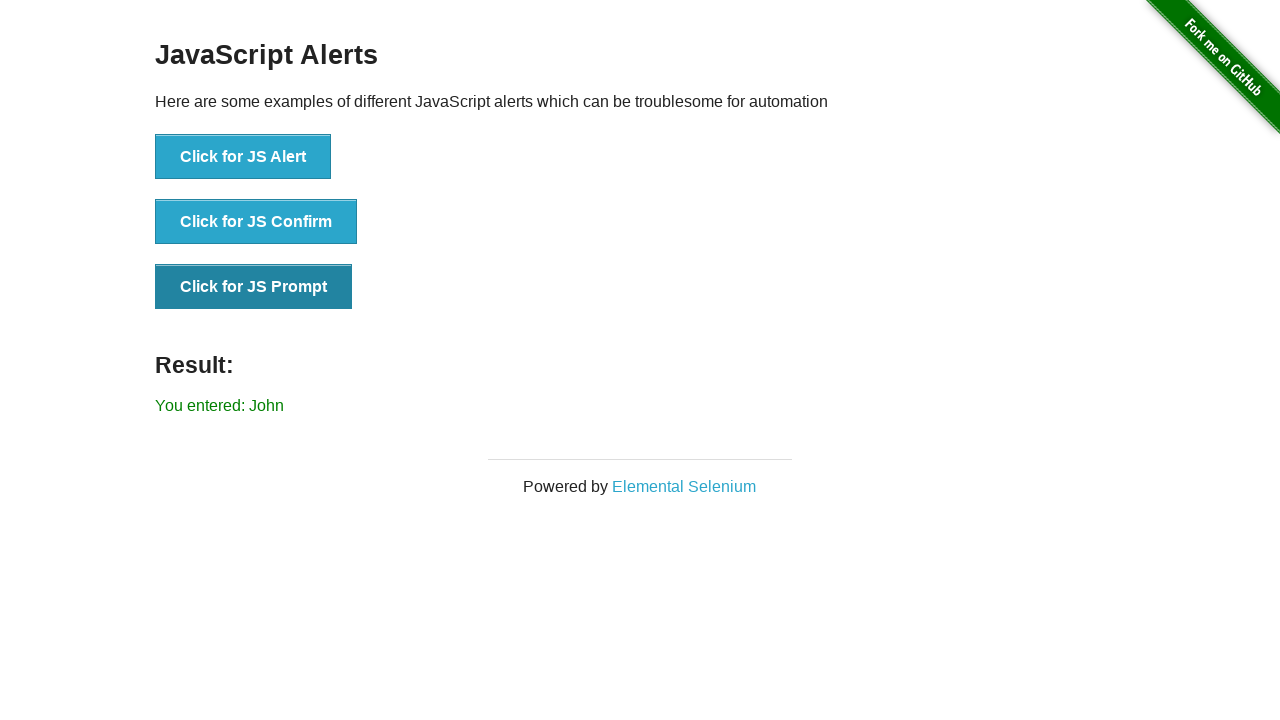